Tests browser cookie management by retrieving existing cookies, adding a new cookie, and verifying the cookie operations

Starting URL: https://www.flipkart.com/

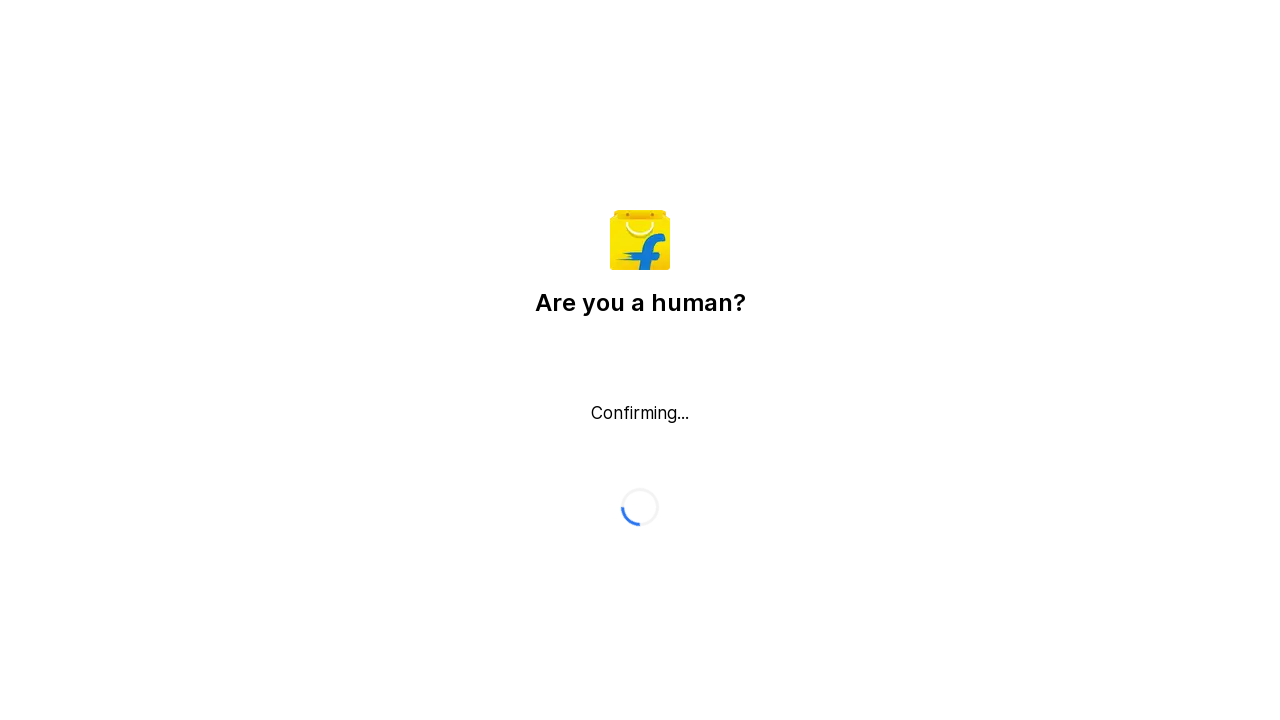

Waited for page to reach networkidle load state
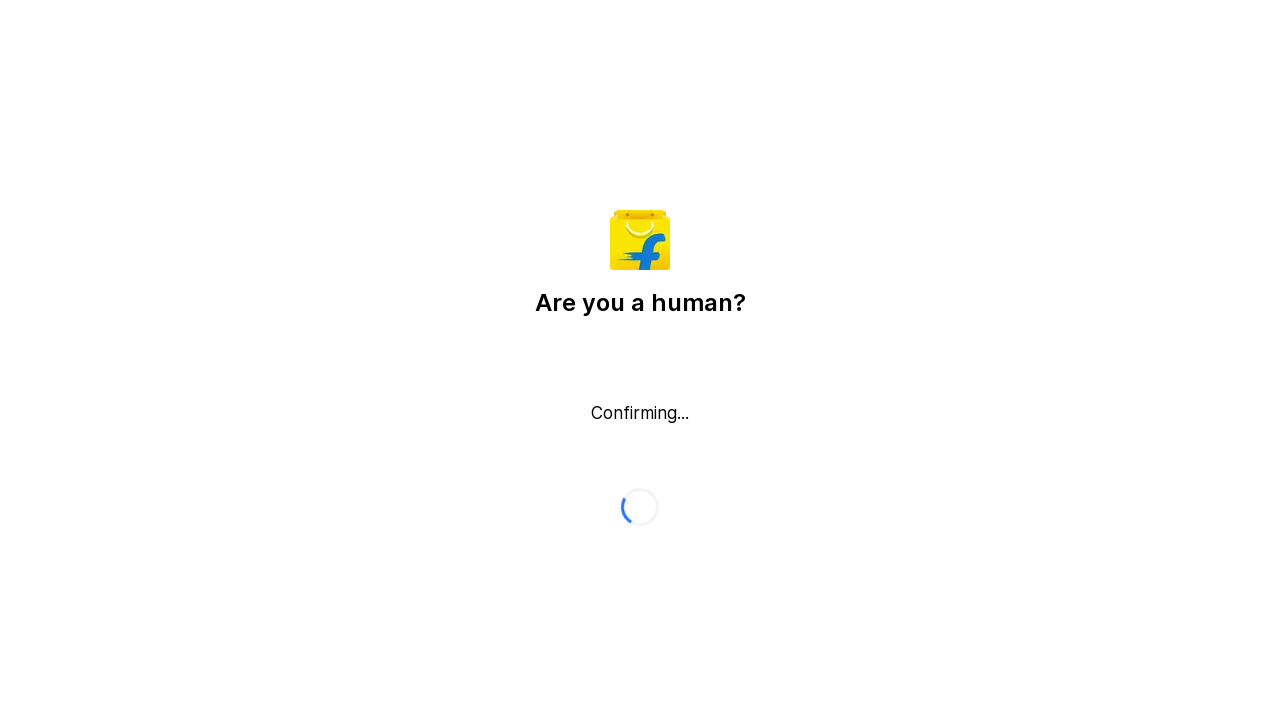

Retrieved initial cookies from context - count: 0
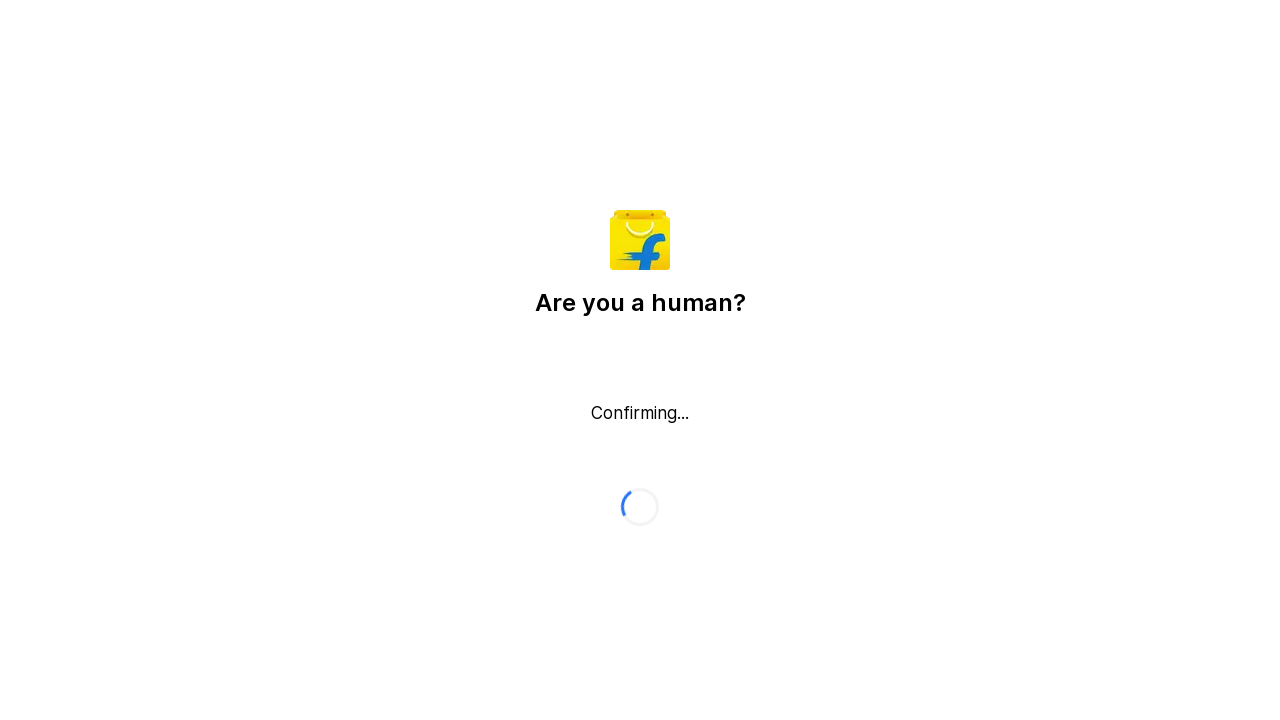

Added new cookie 'My-New-Cookie' with value '121212' to context
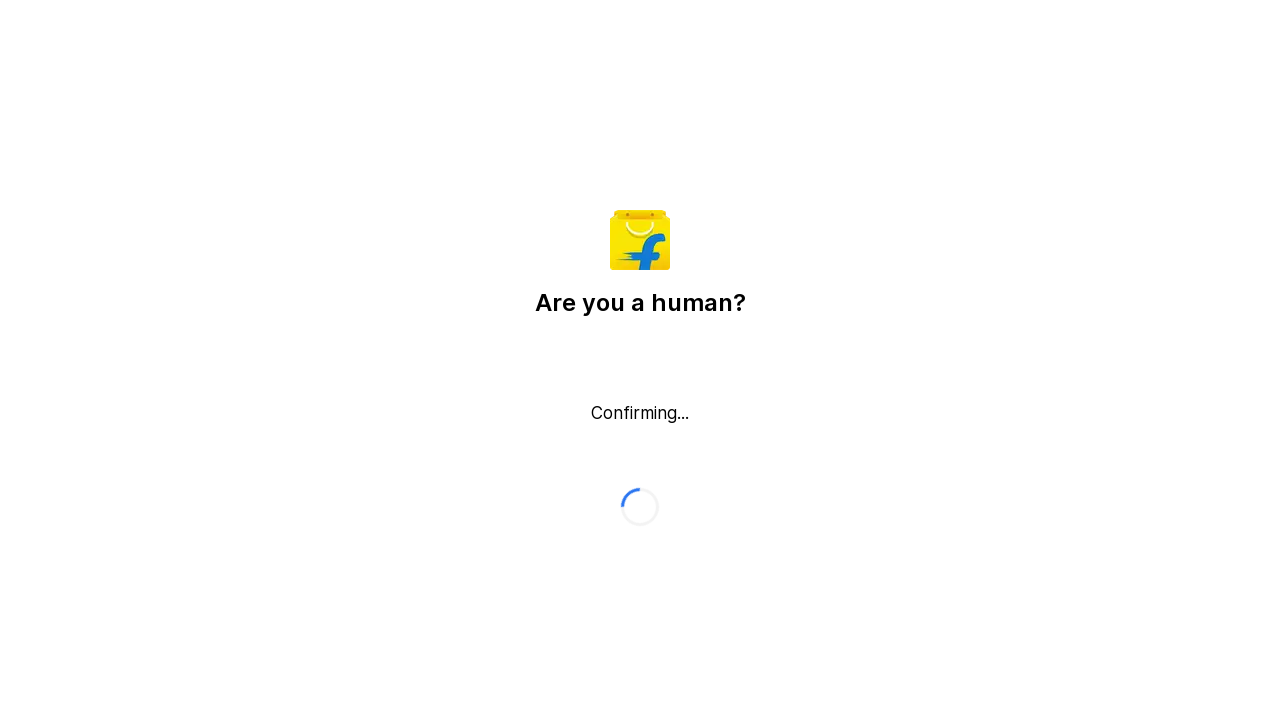

Retrieved cookies again to verify - count: 1
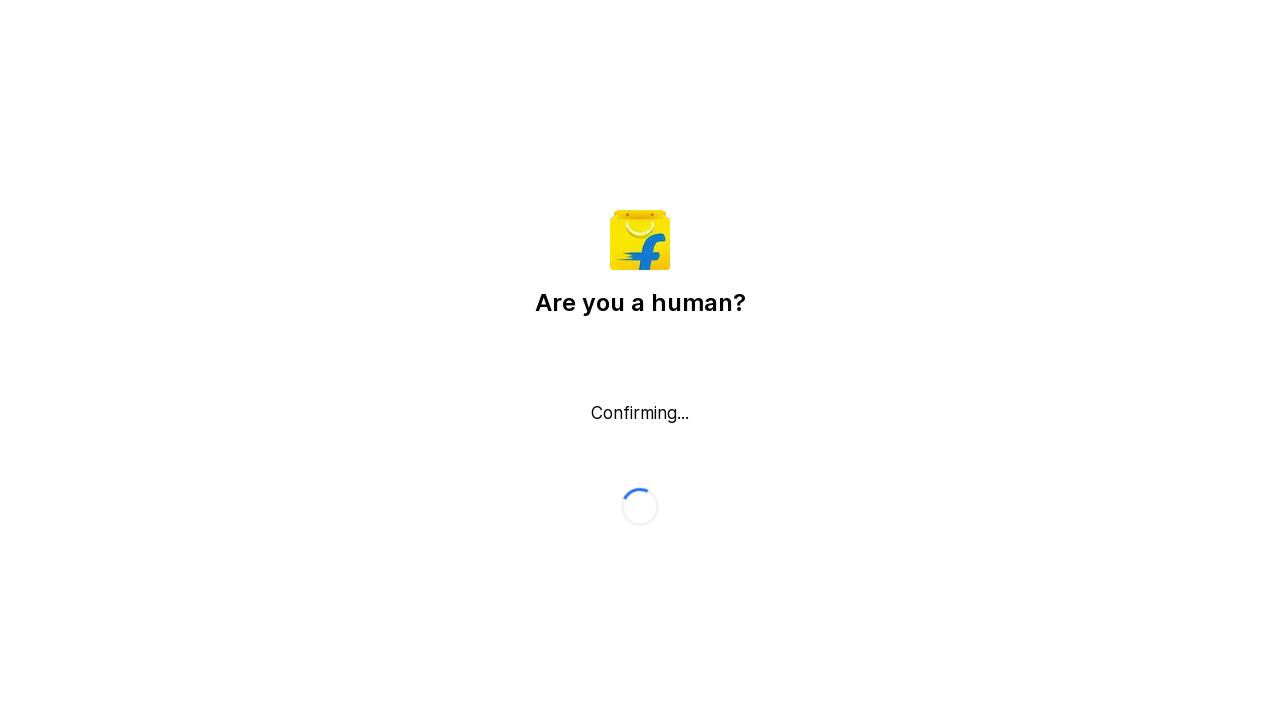

Searched for 'gpv_pn_t' cookie - found: False
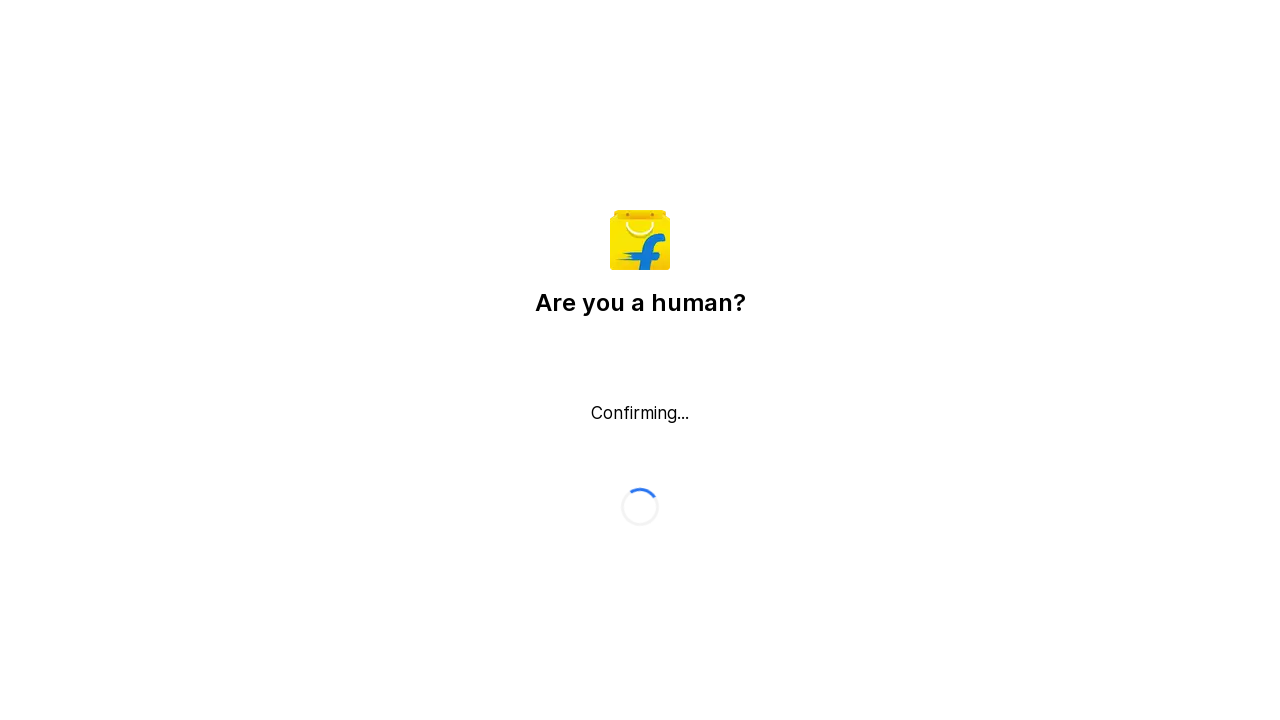

Printed all 1 cookies from context
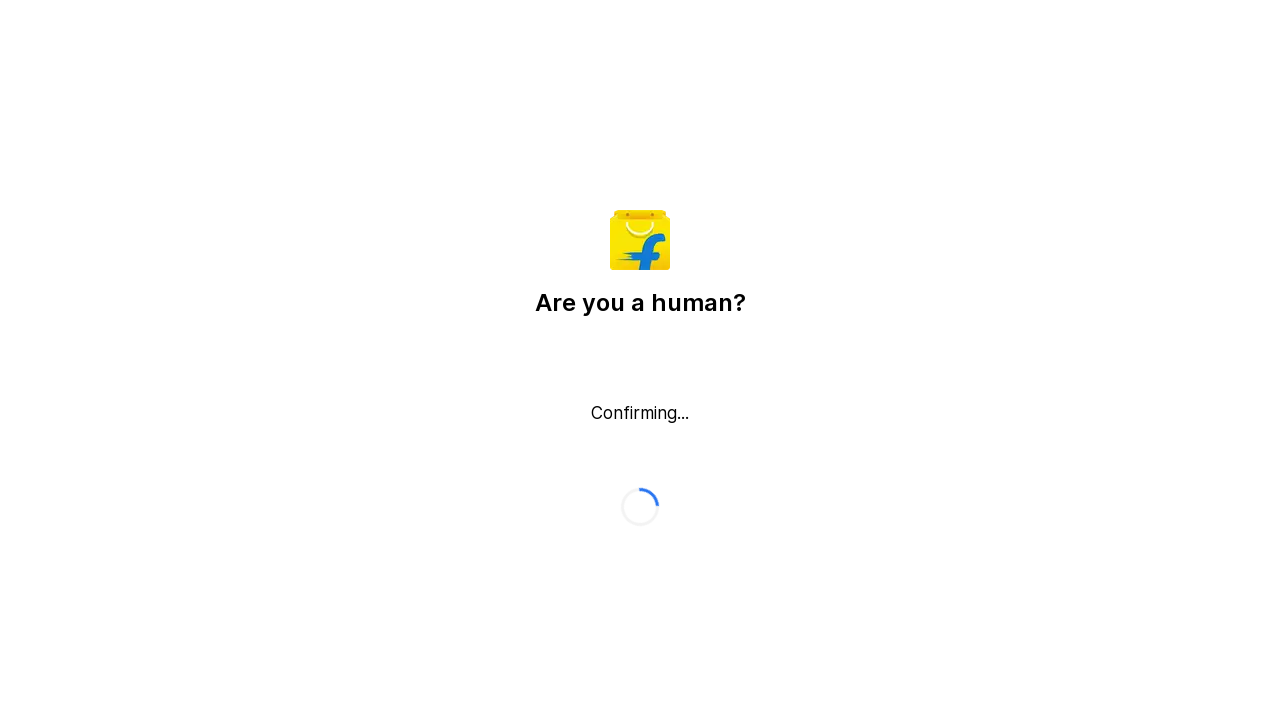

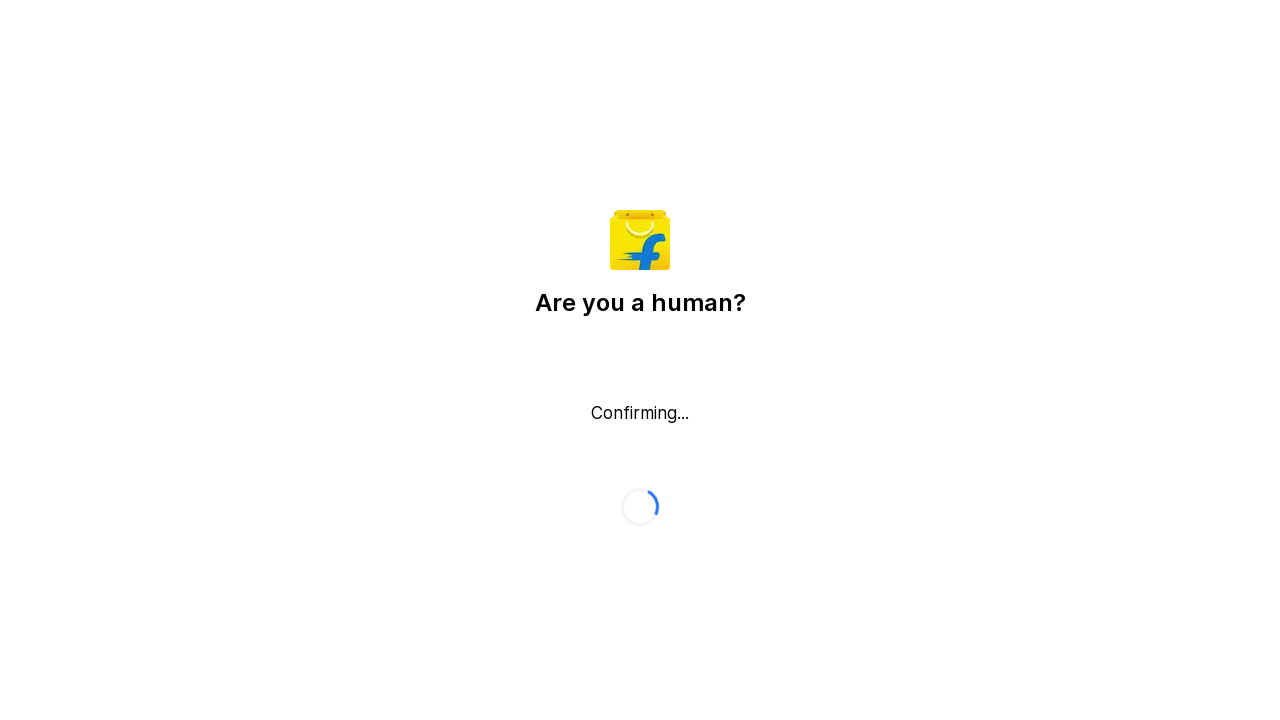